Tests Selenium-specific exceptions including timeout, stale element, and JavaScript exceptions

Starting URL: https://mastodon.social

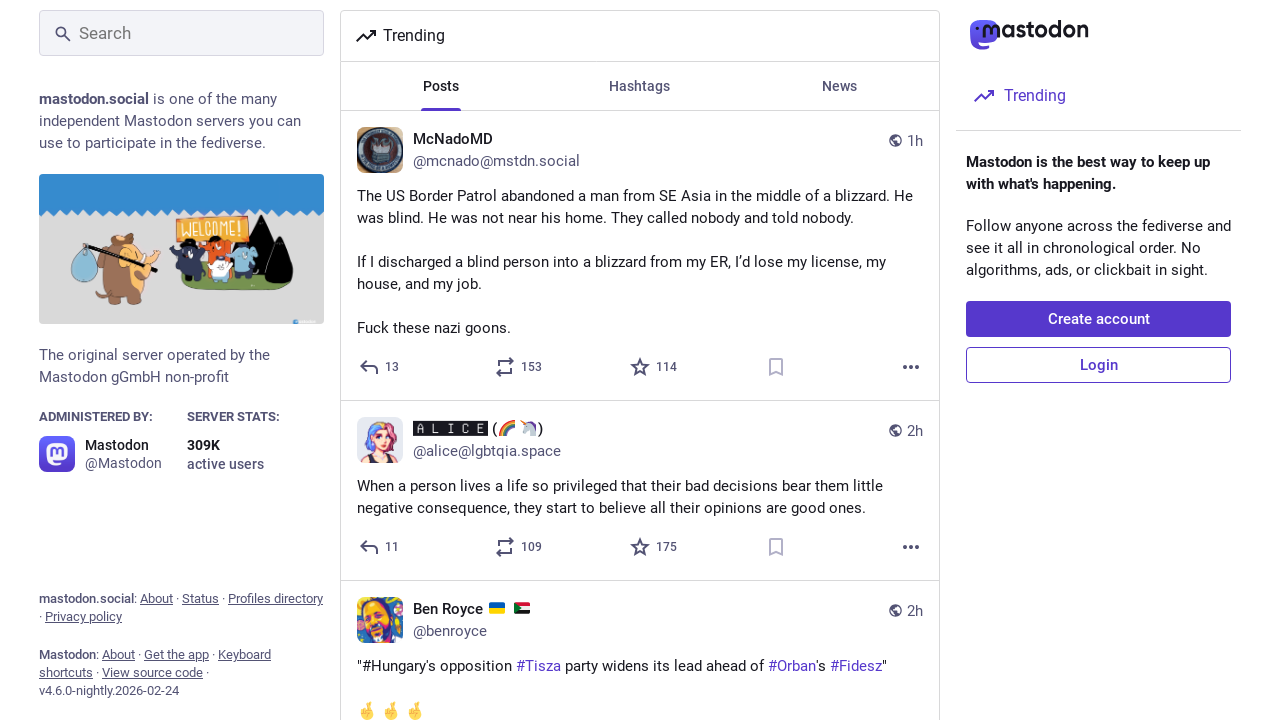

Reloaded page to demonstrate stale element handling
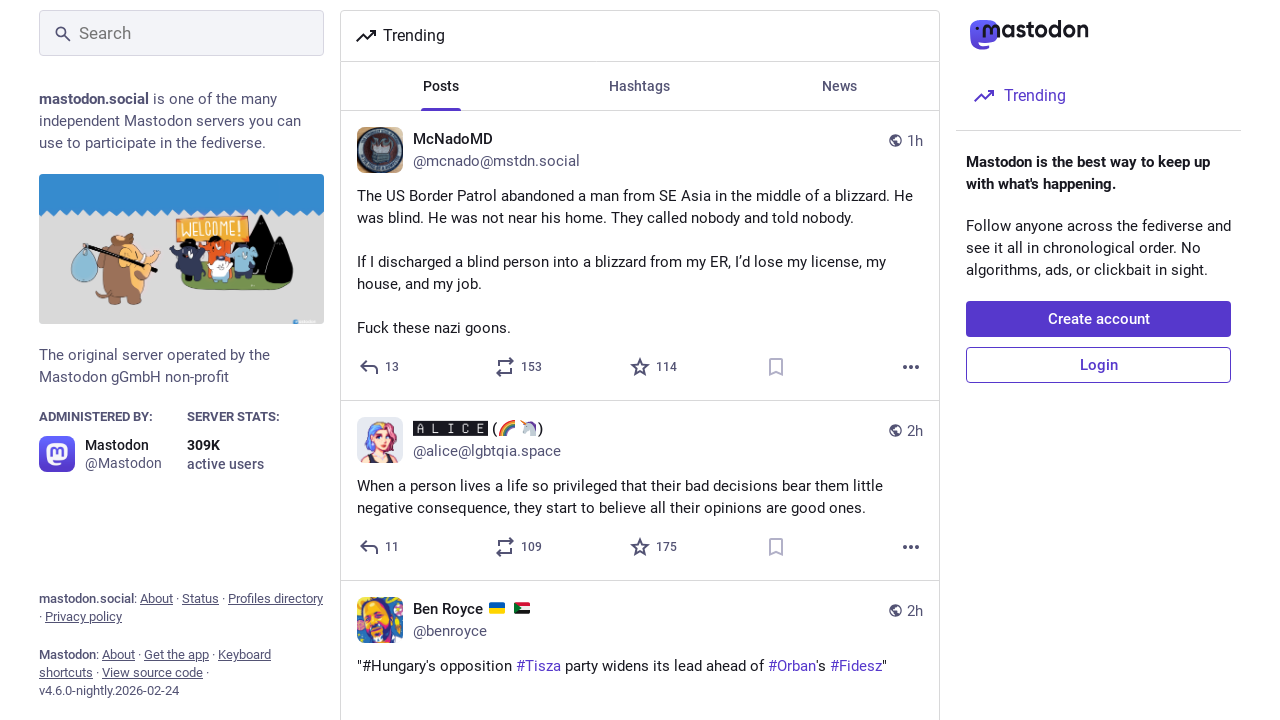

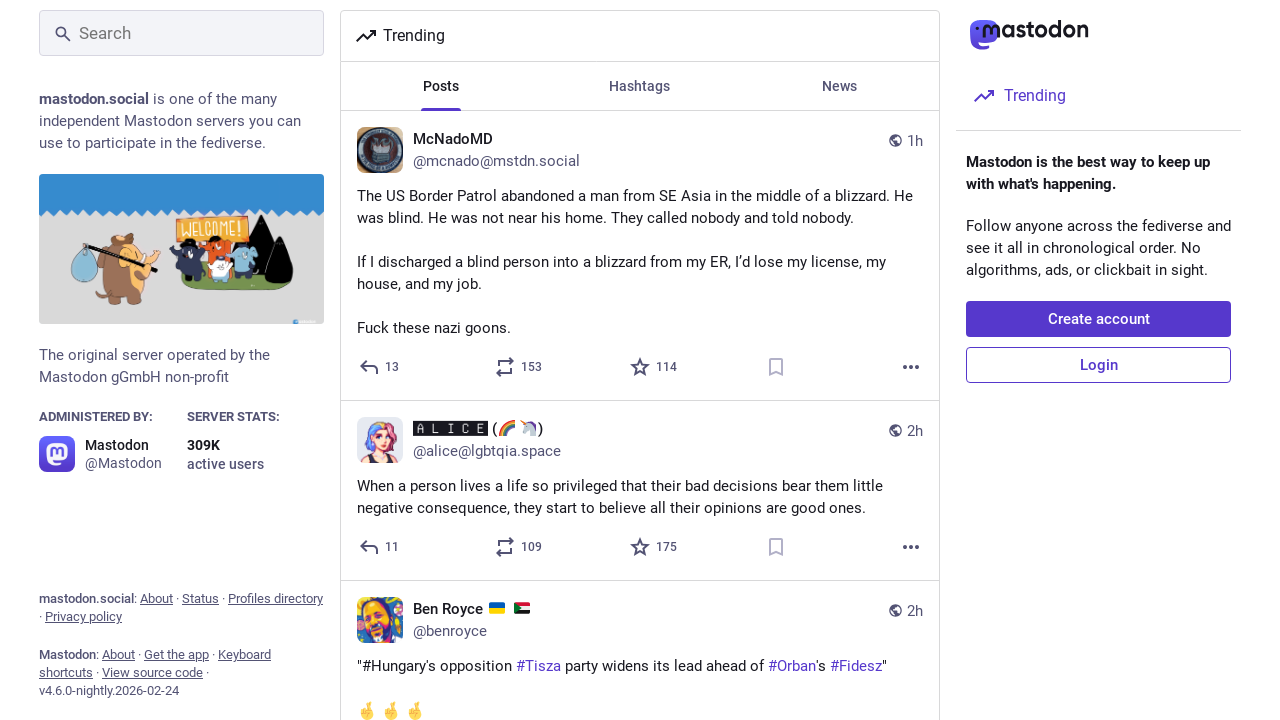